Tests iframe navigation on Oracle Java API documentation by switching between multiple frames (packageListFrame, packageFrame, classFrame) and clicking on links within each frame to navigate the documentation.

Starting URL: https://docs.oracle.com/javase/8/docs/api/

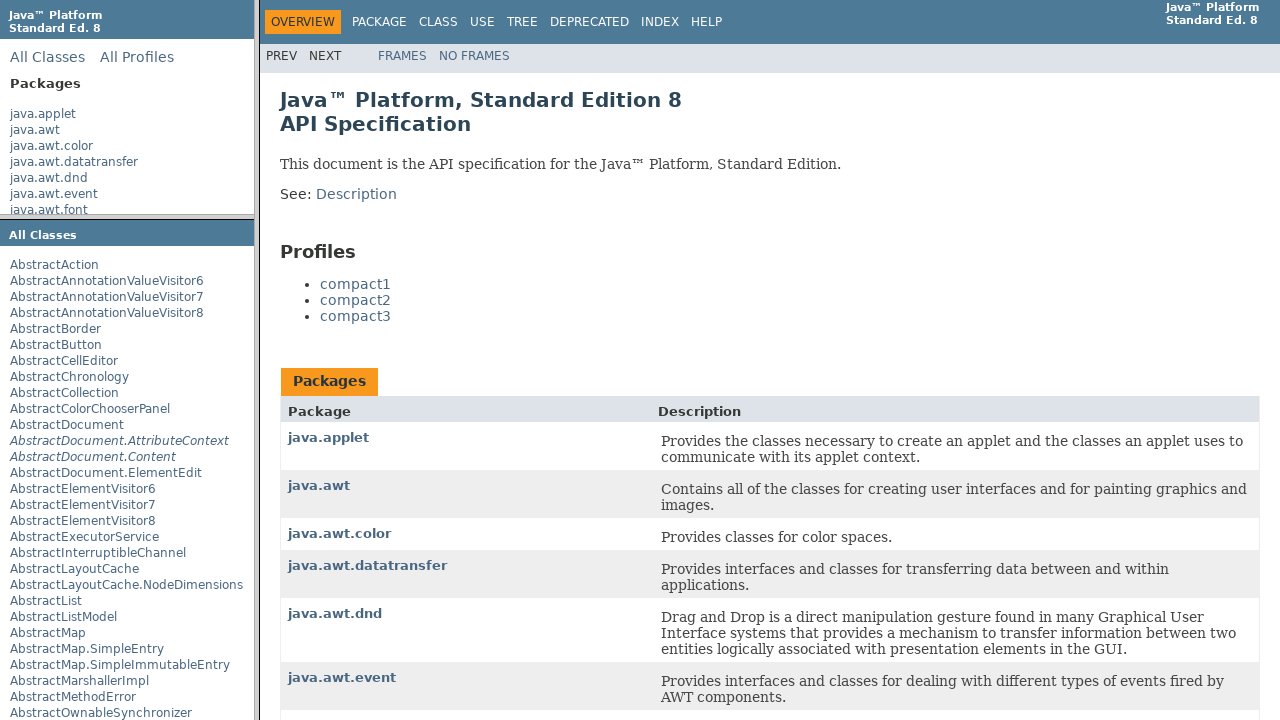

Clicked on second package link in packageListFrame at (35, 130) on frame[name='packageListFrame'] >> internal:control=enter-frame >> xpath=/html/bo
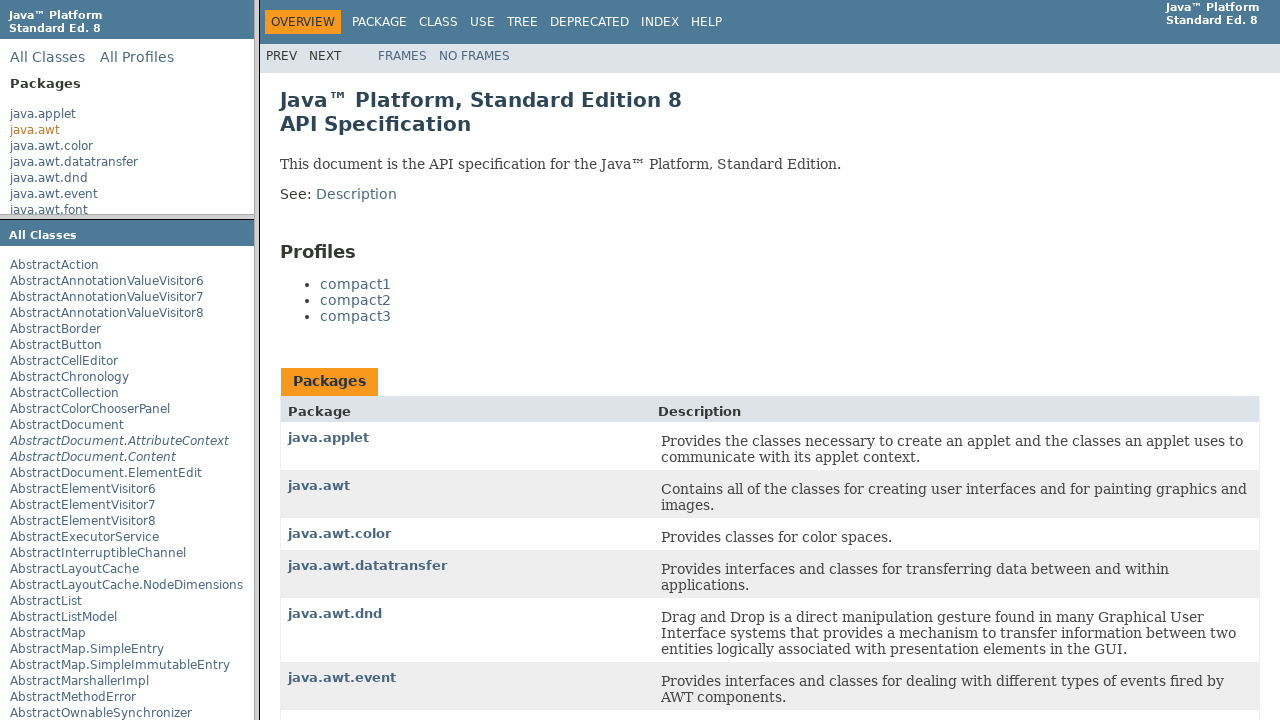

Waited 2 seconds for navigation to complete
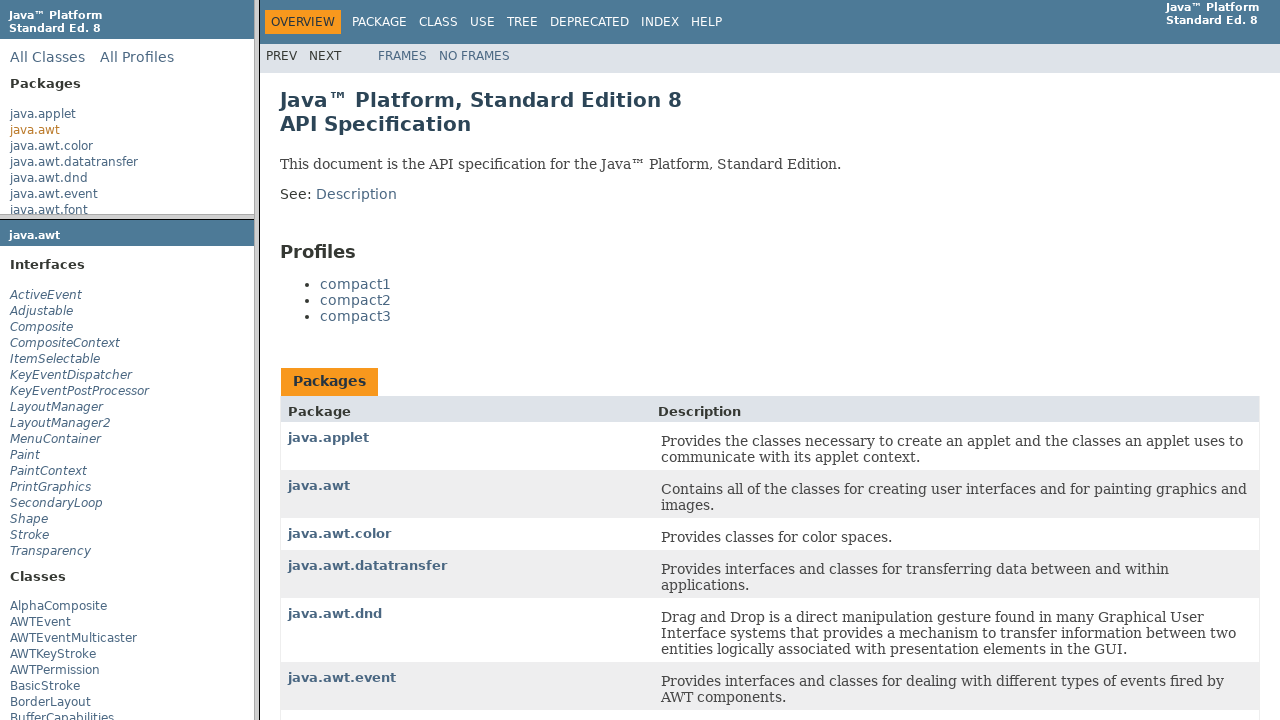

Clicked on class link in packageFrame at (42, 311) on frame[name='packageFrame'] >> internal:control=enter-frame >> xpath=/html/body/d
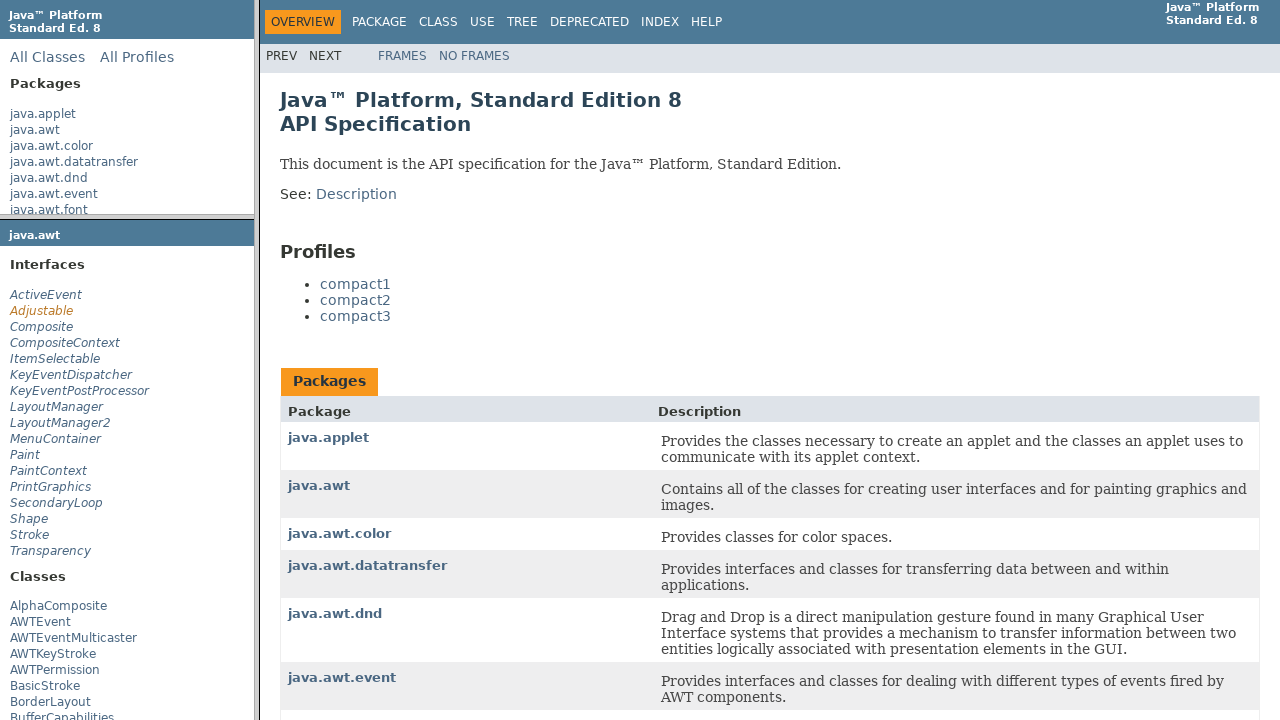

Waited 2 seconds for class content to load
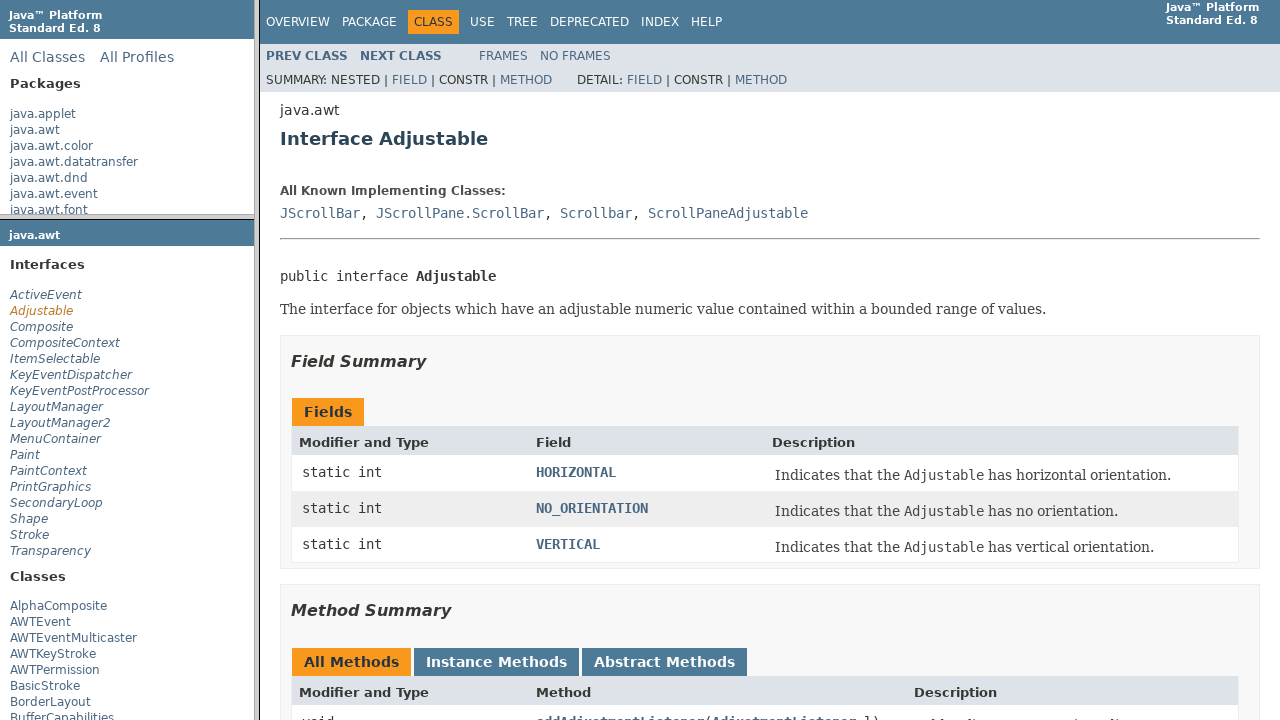

Verified that Adjustable interface link is present in classFrame
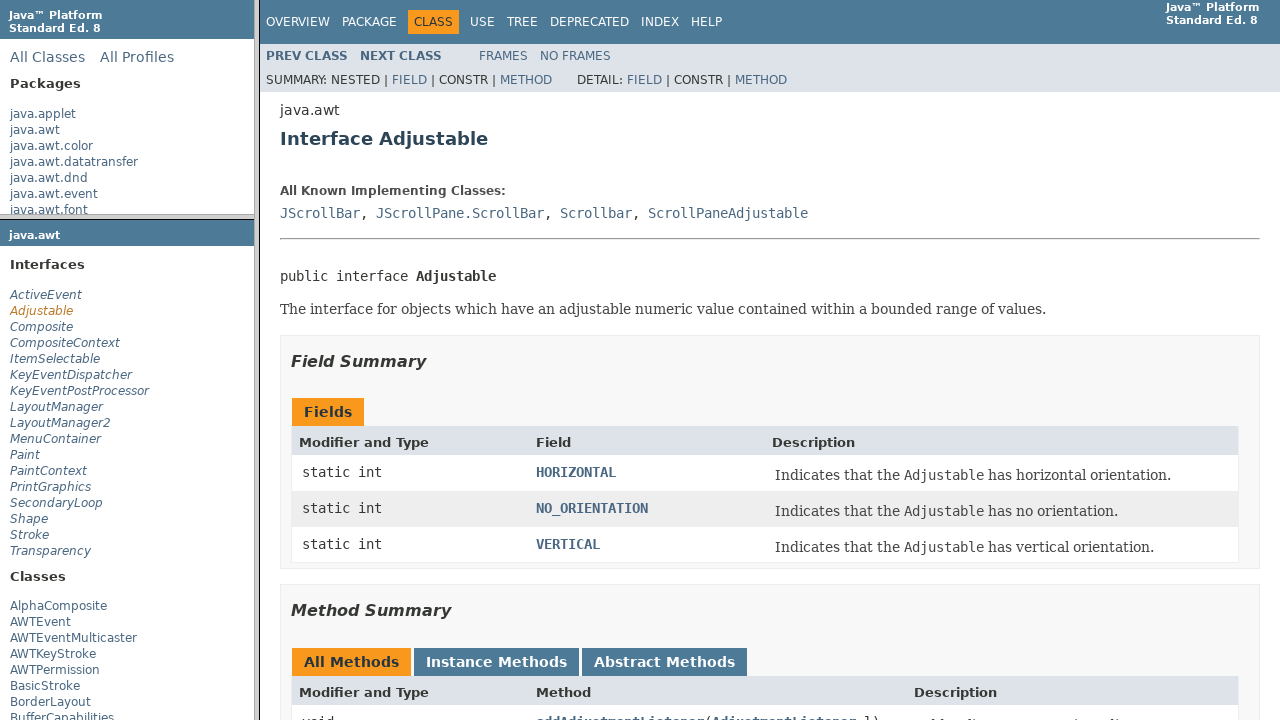

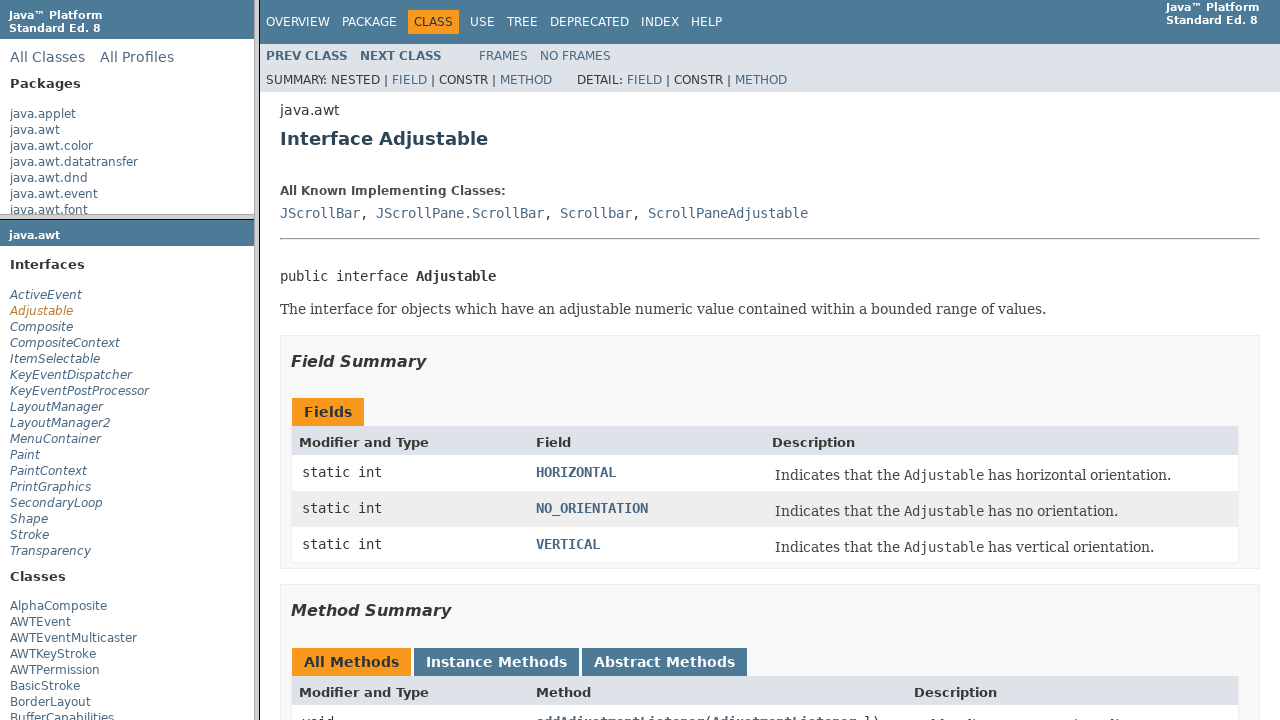